Tests that clicking the "Get started" link redirects to the intro page on the Playwright website

Starting URL: https://playwright.dev/

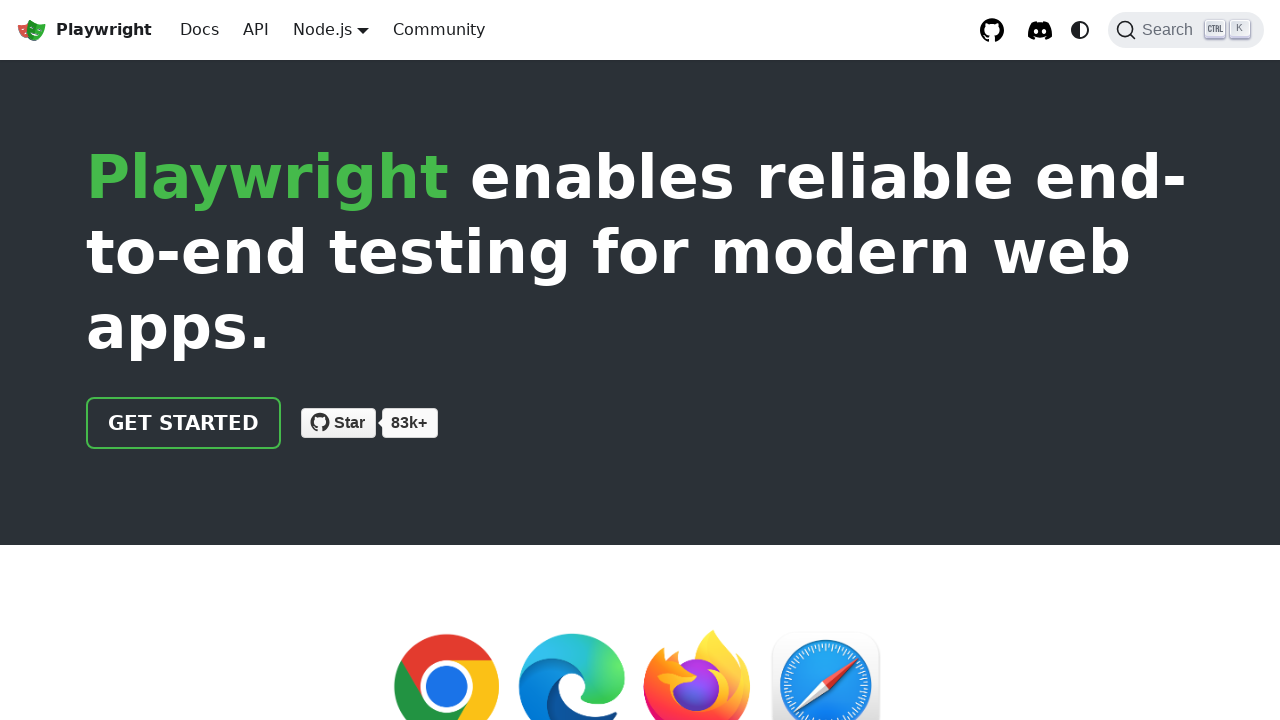

Navigated to Playwright website homepage
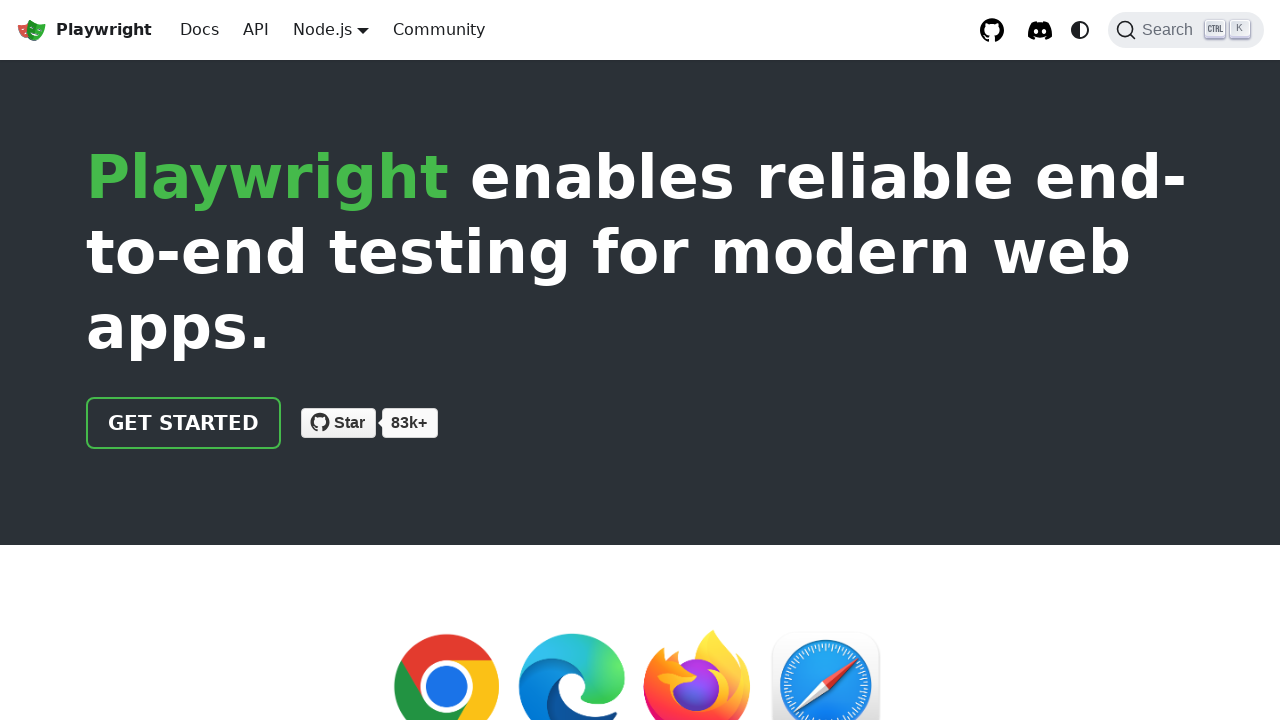

Clicked on 'Get started' link at (184, 423) on internal:role=link[name="Get started"i]
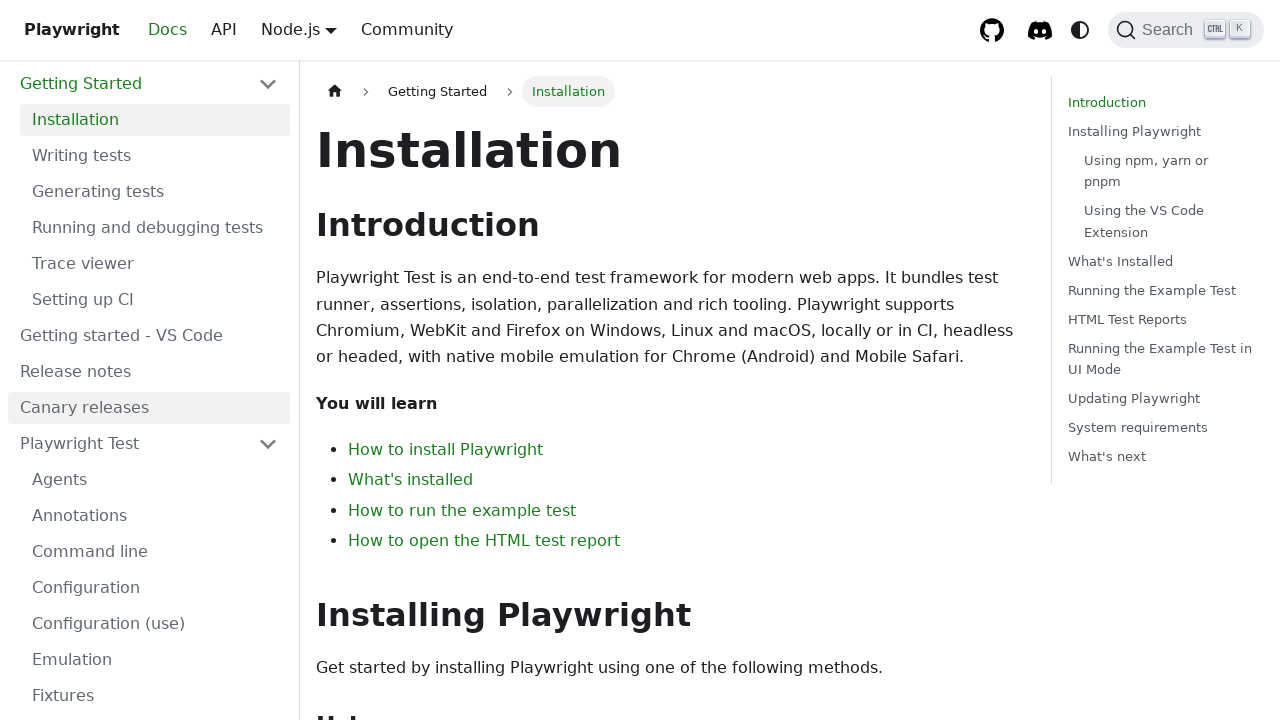

Verified redirect to intro page - URL contains 'intro'
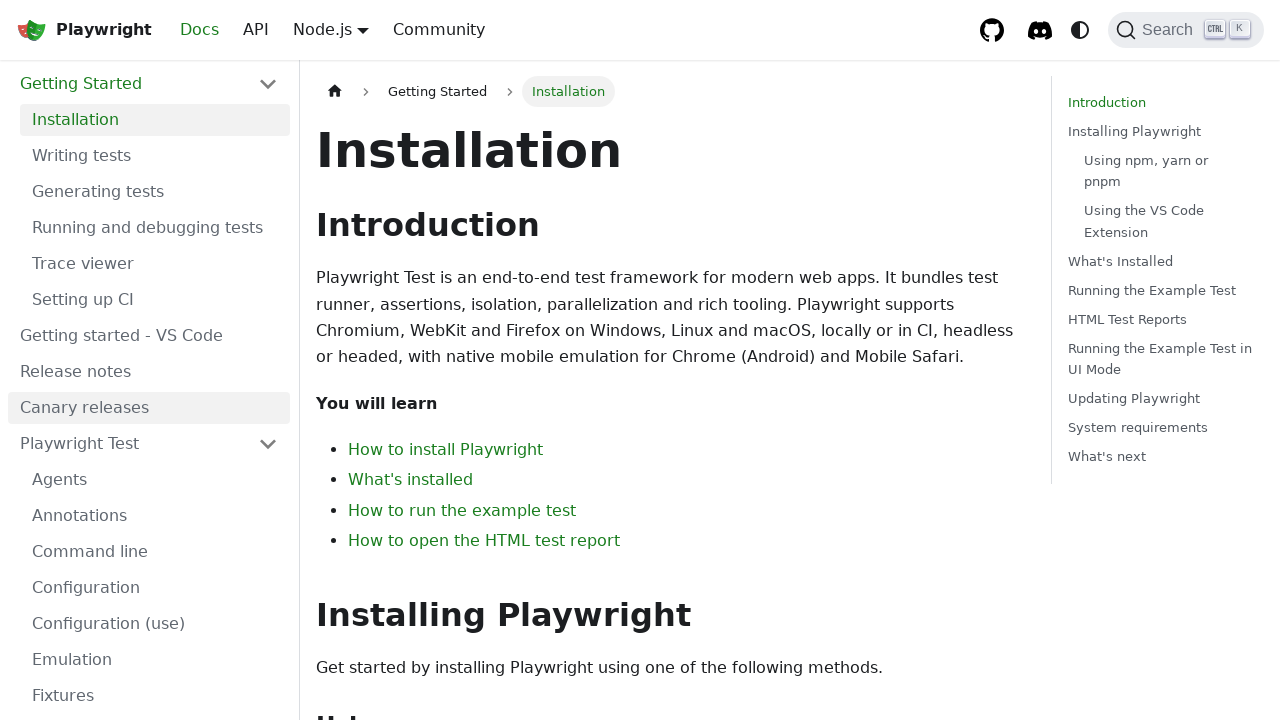

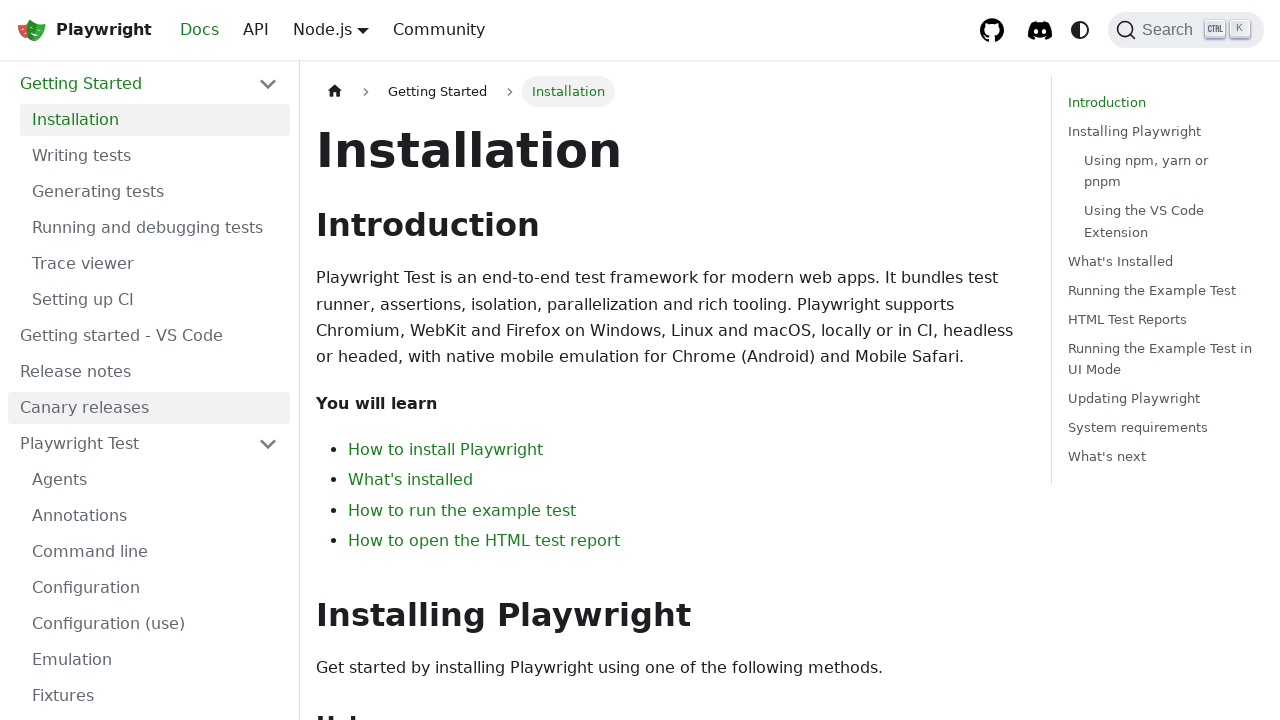